Tests adding multiple todo items to the TodoMVC app by iterating through a list of items, filling the input and pressing Enter for each one.

Starting URL: https://demo.playwright.dev/todomvc/#/

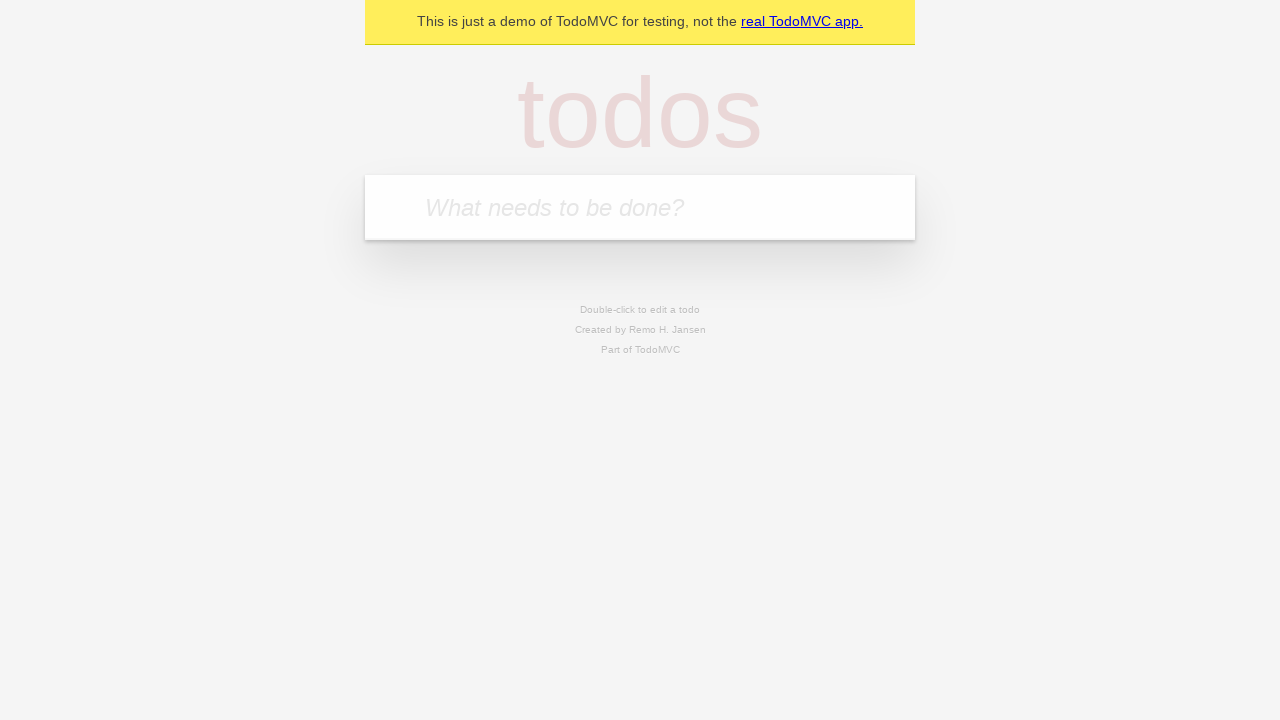

Filled new todo input with 'Buy tomatoes' on .new-todo
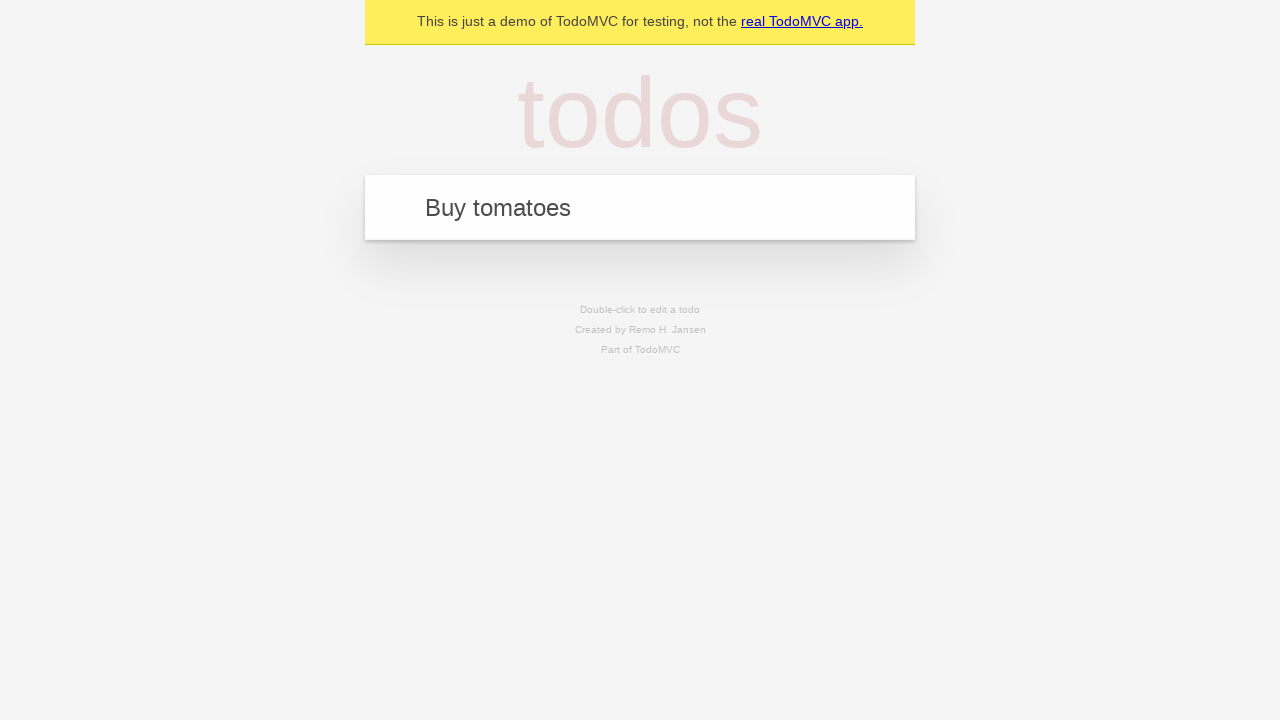

Pressed Enter to add todo 'Buy tomatoes'
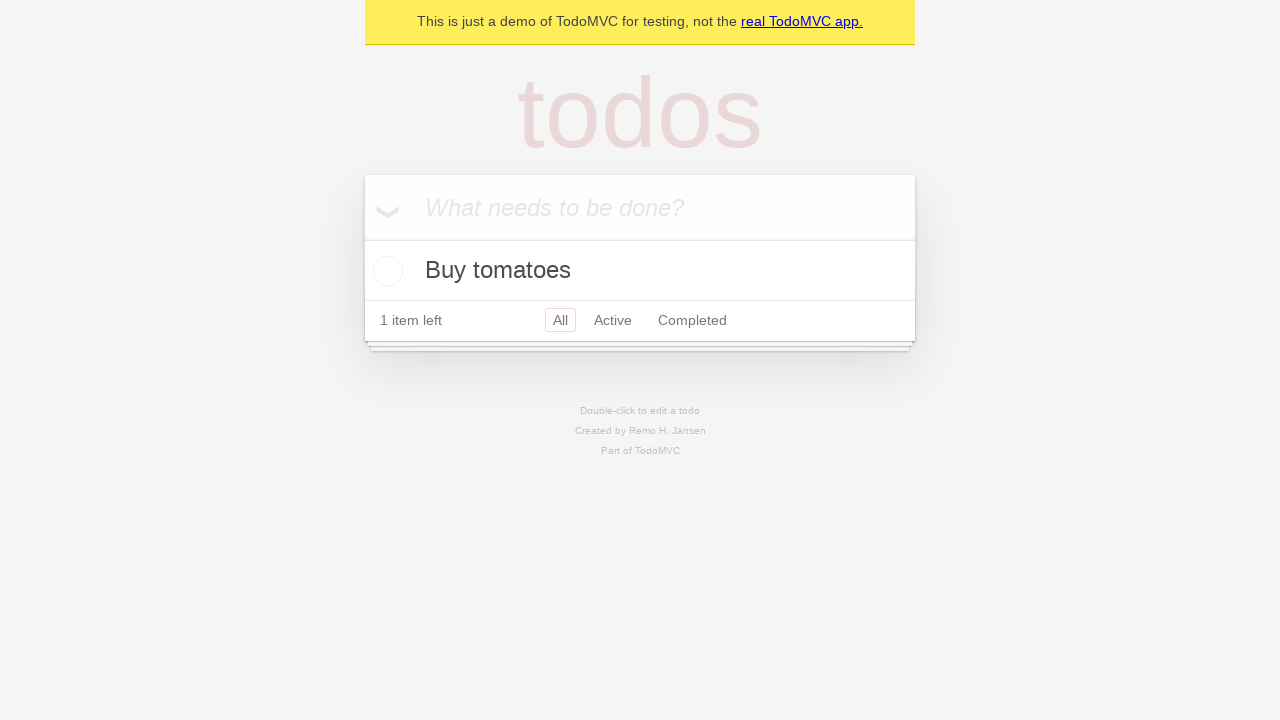

Filled new todo input with 'Cook dinner' on .new-todo
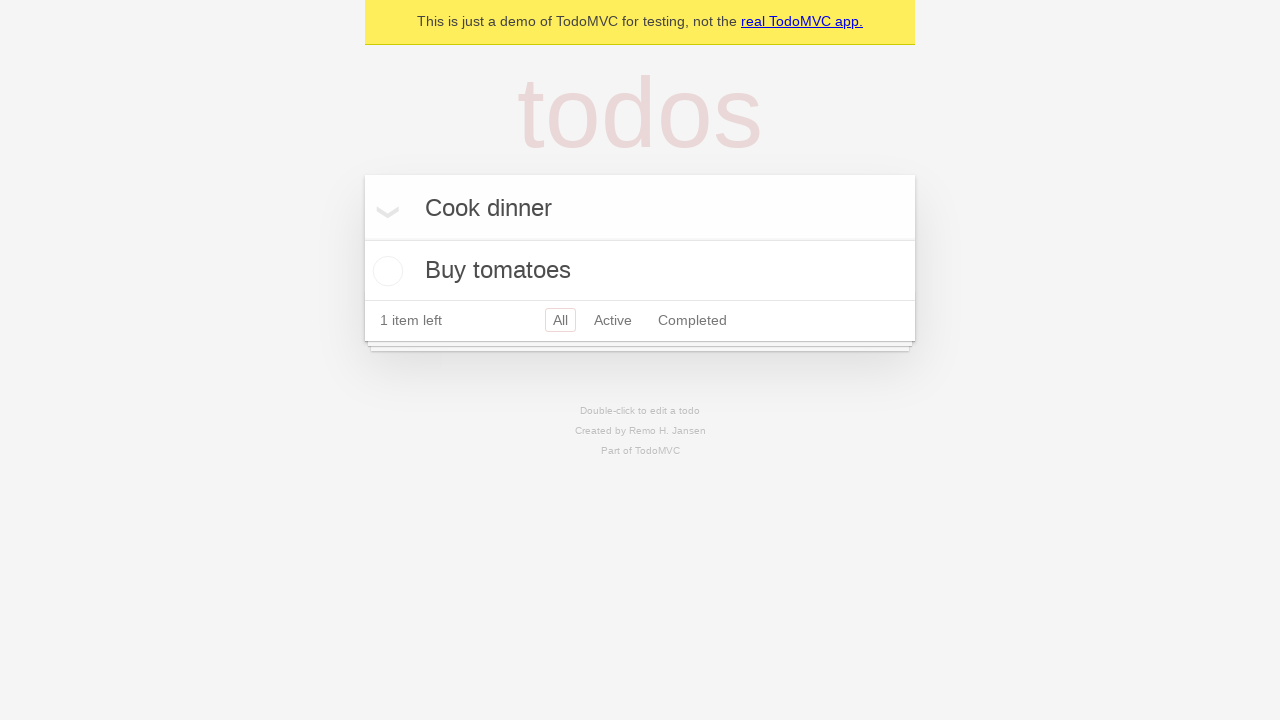

Pressed Enter to add todo 'Cook dinner'
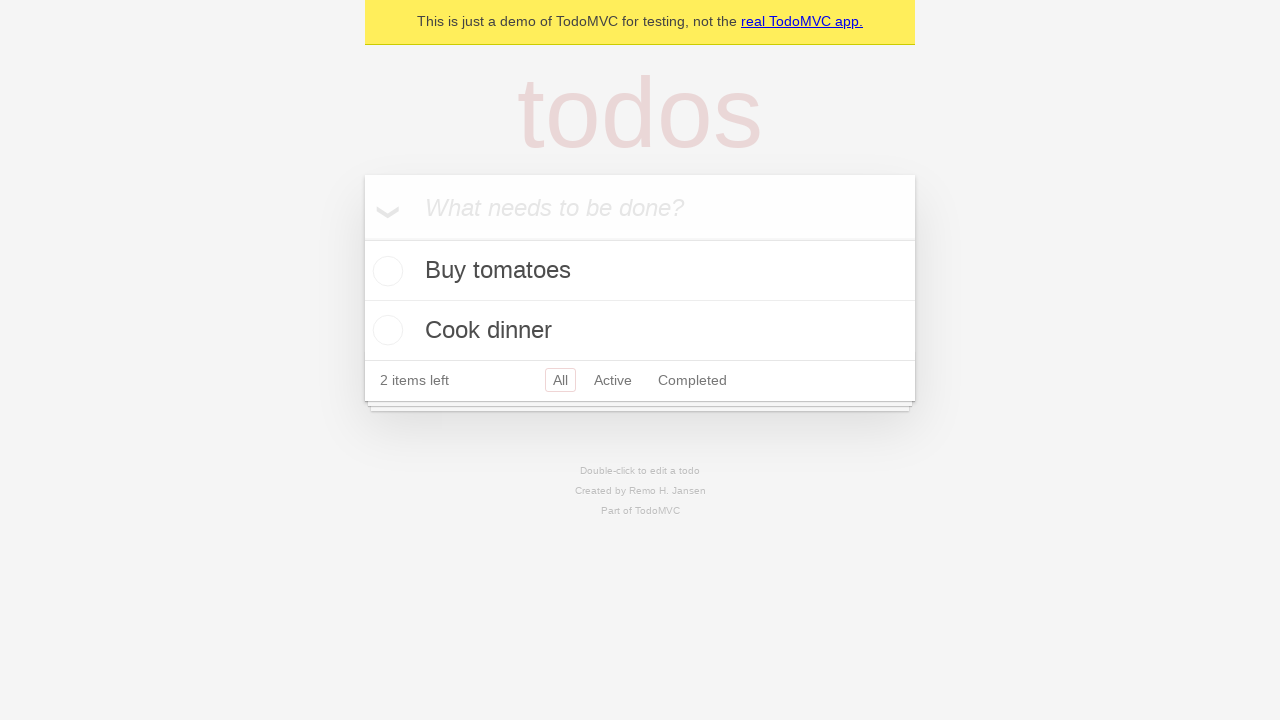

Filled new todo input with 'Clean office desk' on .new-todo
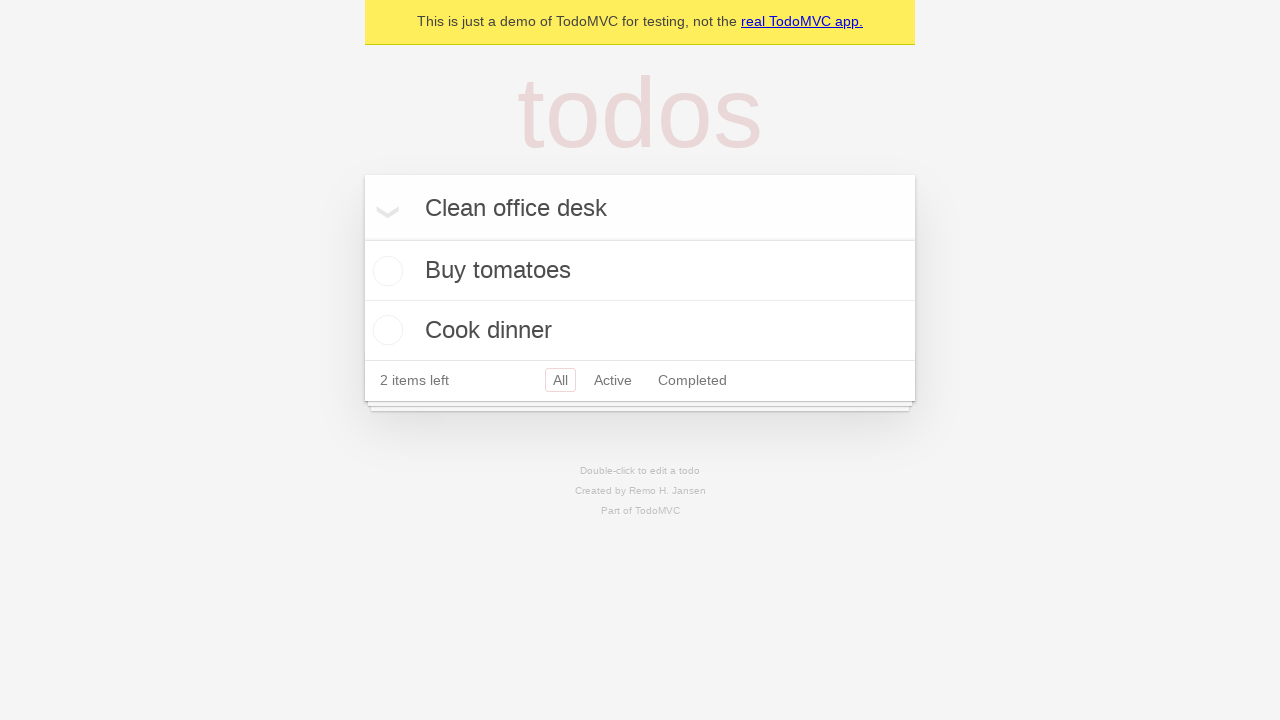

Pressed Enter to add todo 'Clean office desk'
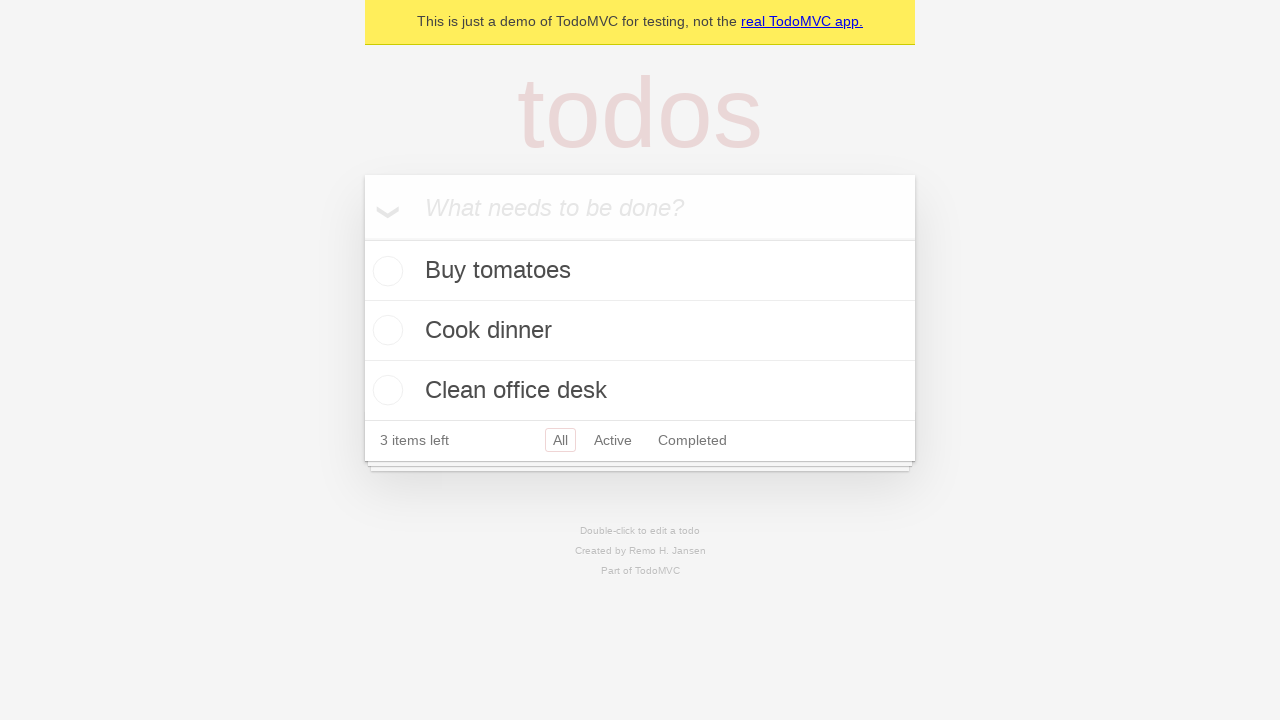

Verified all three todos were added to the list
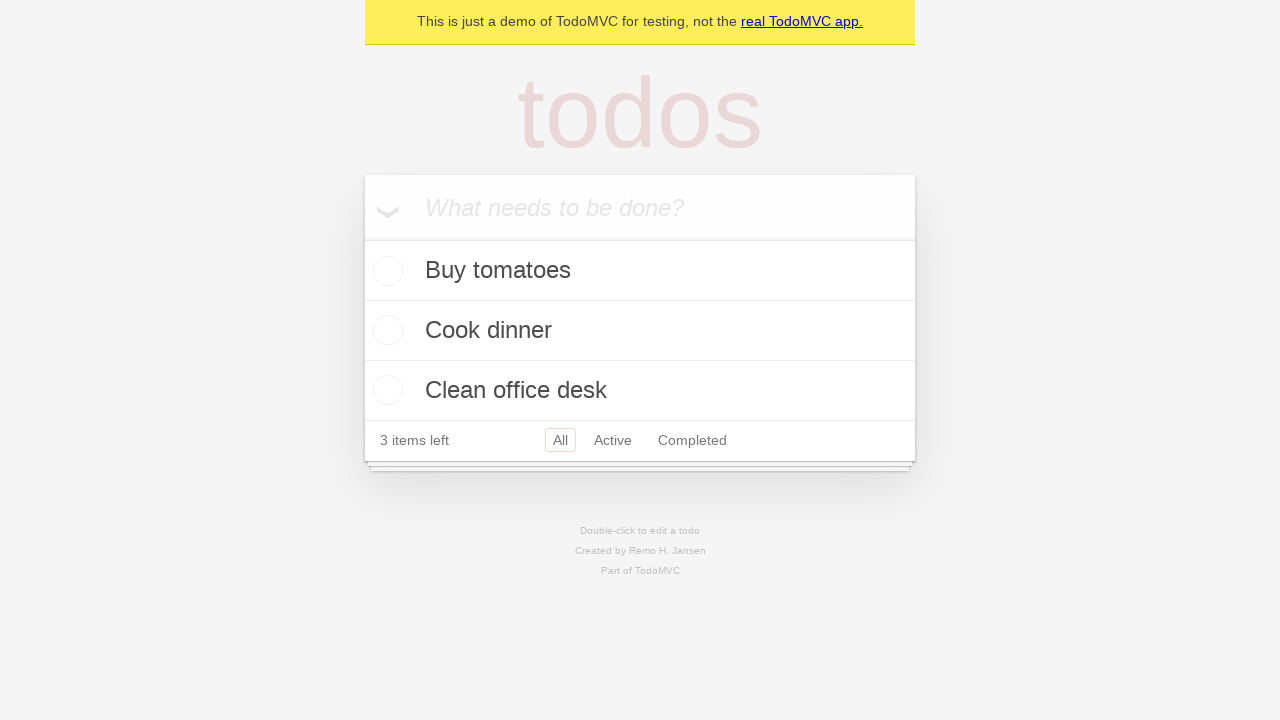

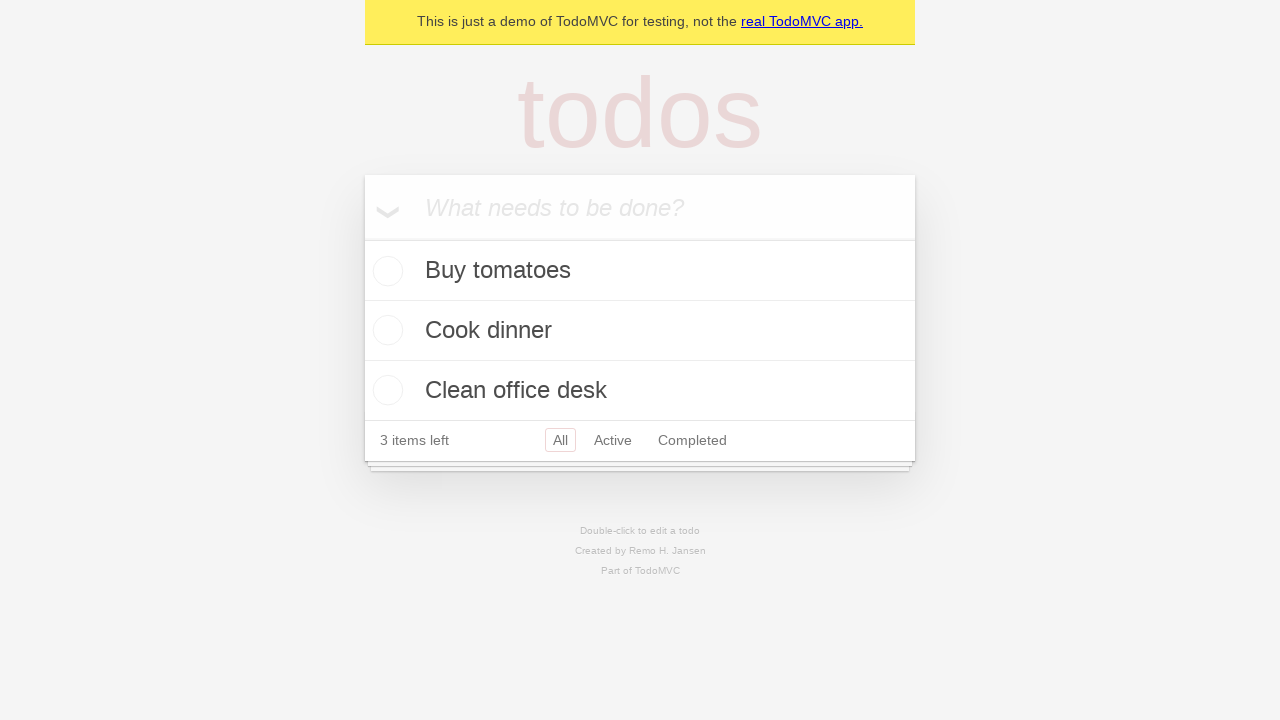